Tests the category navigation on a demo e-commerce site by clicking each category (Phones, Laptops, Monitors) and verifying that product cards load with proper name, description, and price elements.

Starting URL: https://www.demoblaze.com/index.html

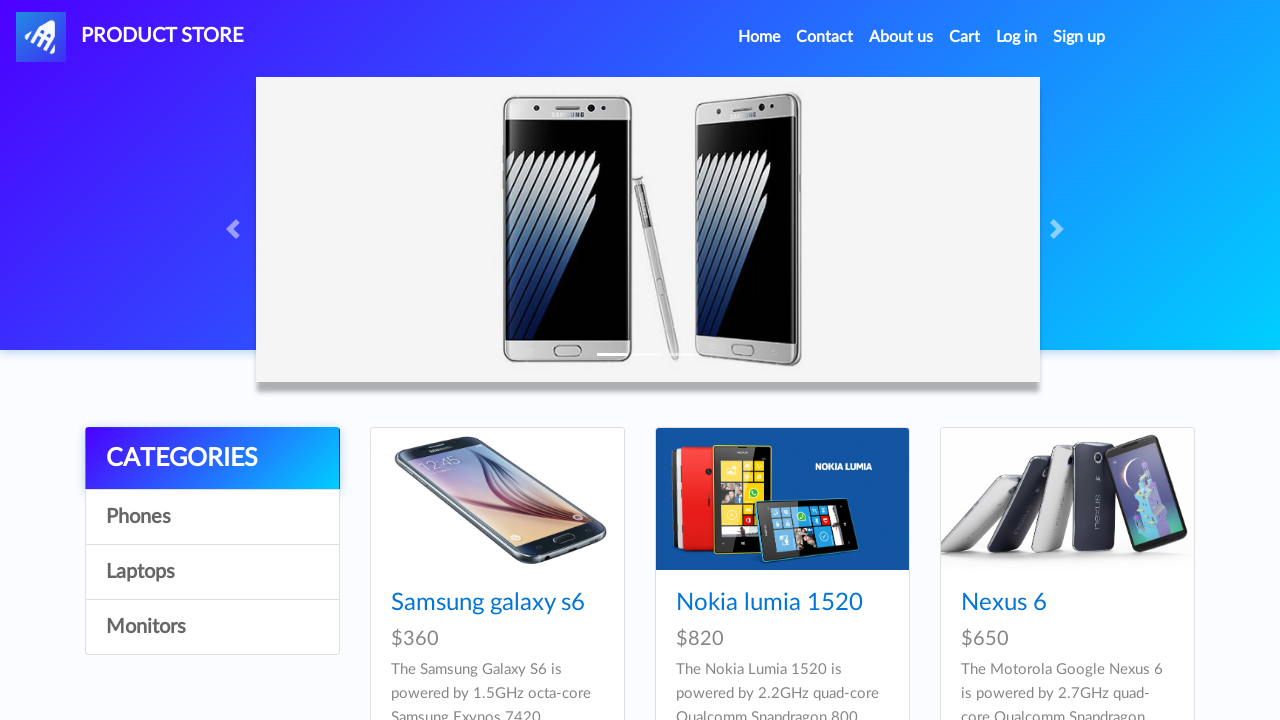

Category list loaded on demoblaze homepage
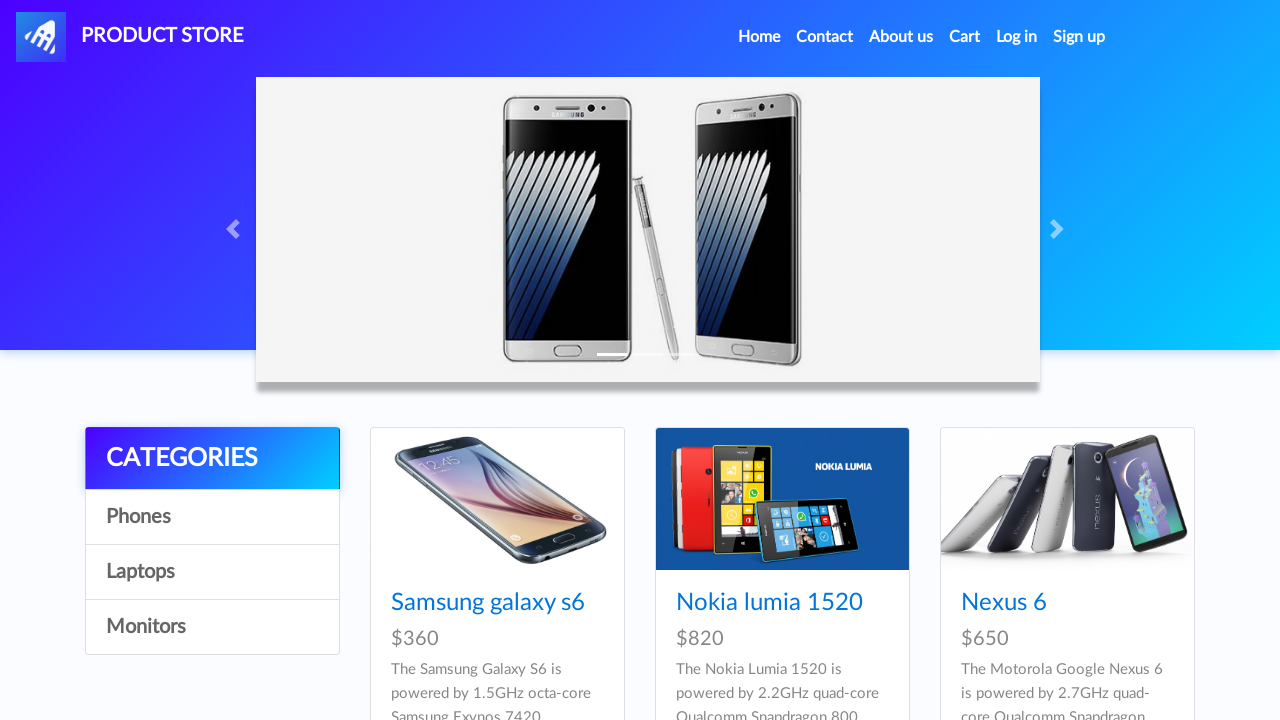

Retrieved all category links from the sidebar
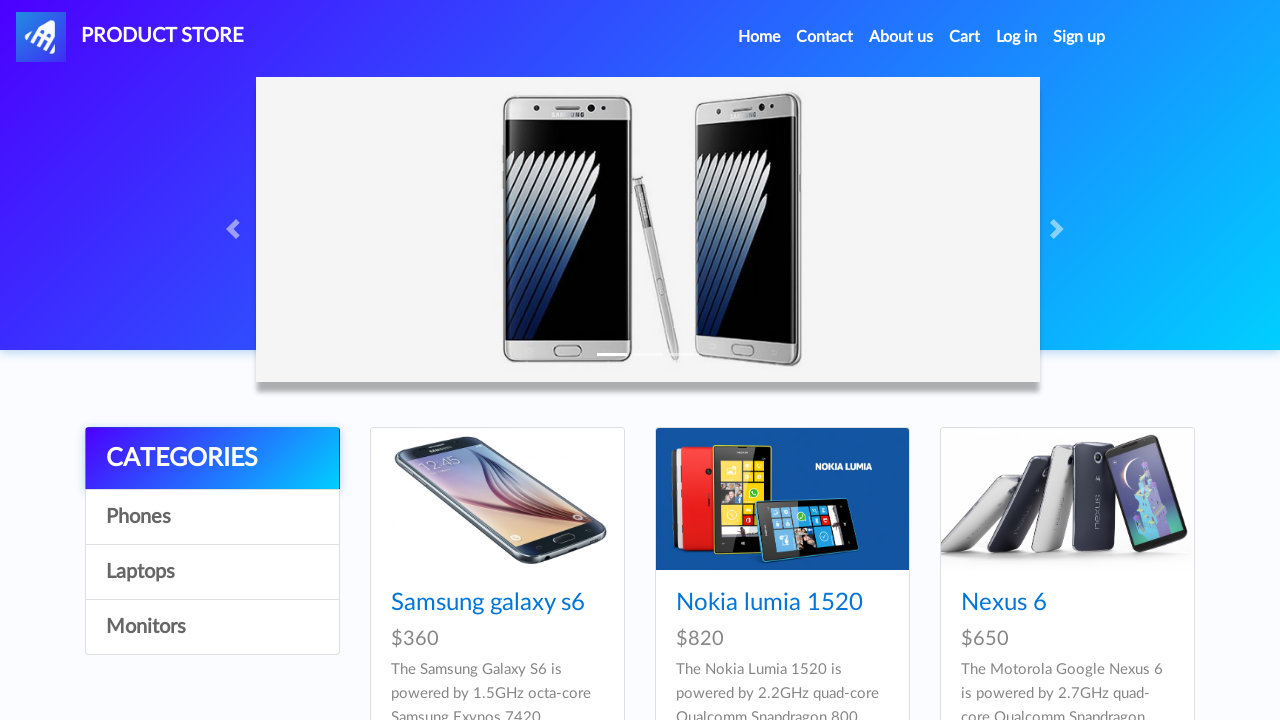

Clicked on Phones category at (212, 517) on a.list-group-item:has-text('Phones')
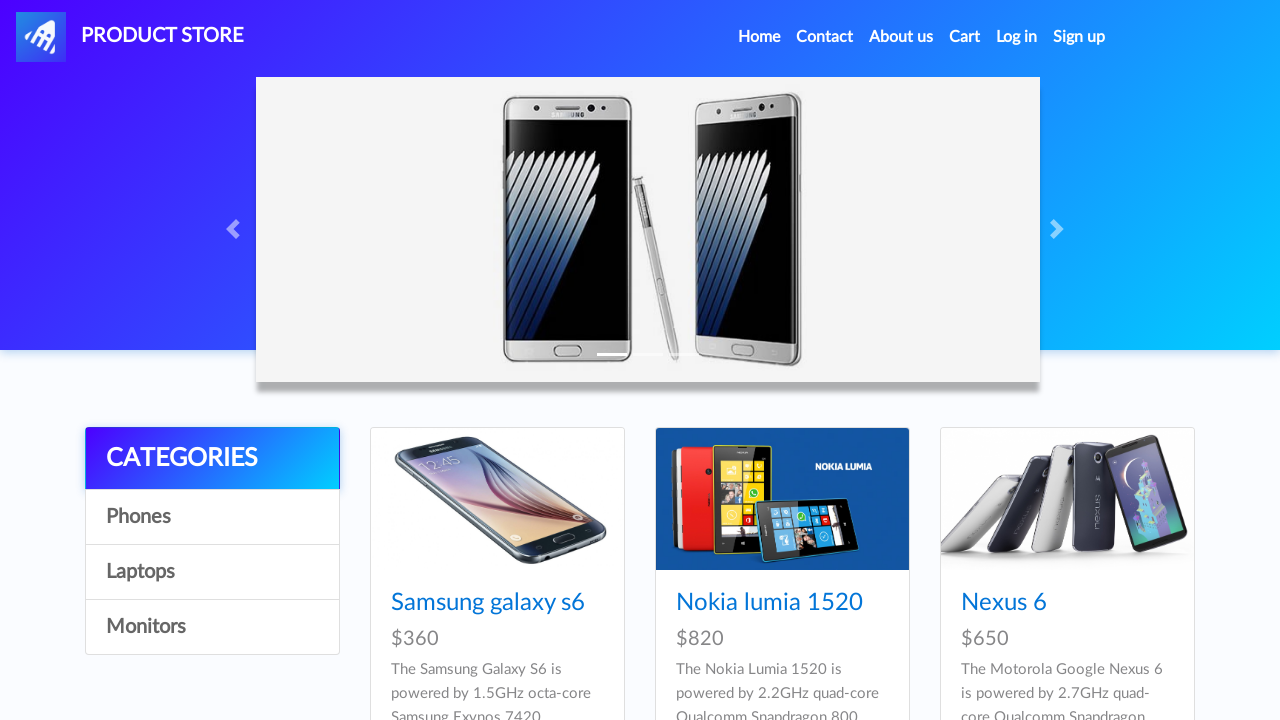

Phone products loaded in the main content area
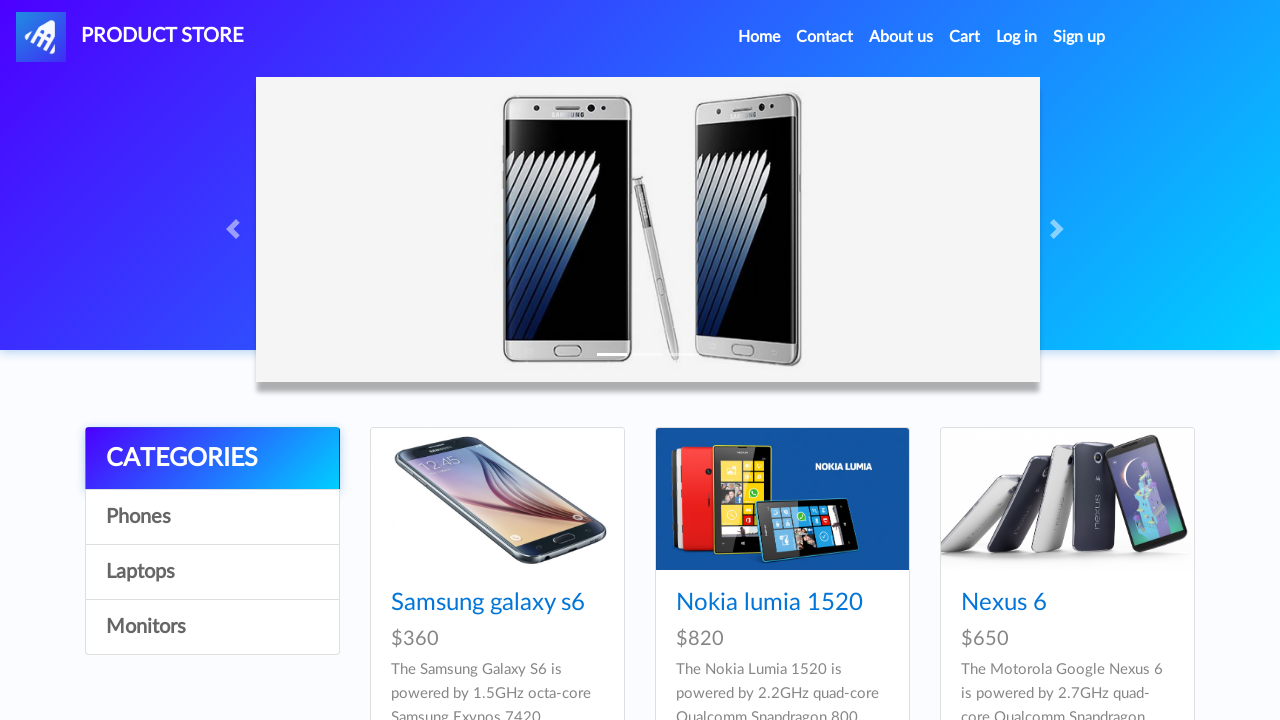

Verified product name elements (h4) are present in phone cards
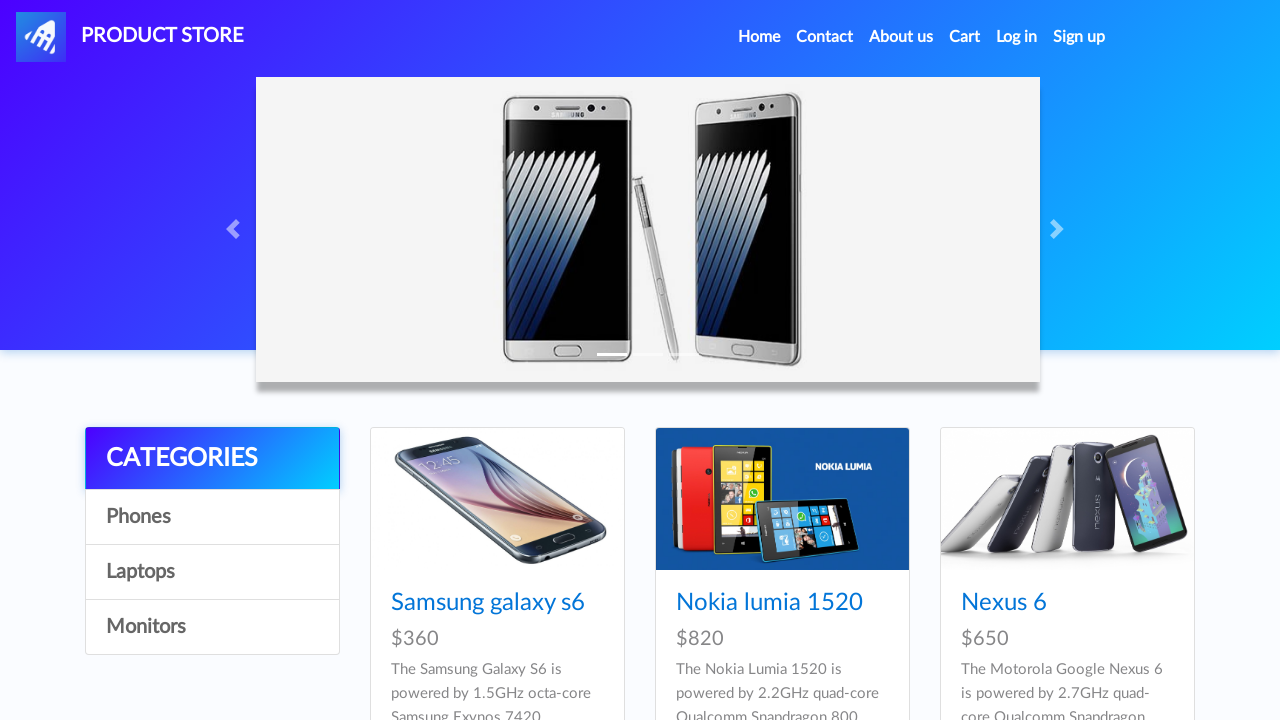

Verified product description elements (p) are present in phone cards
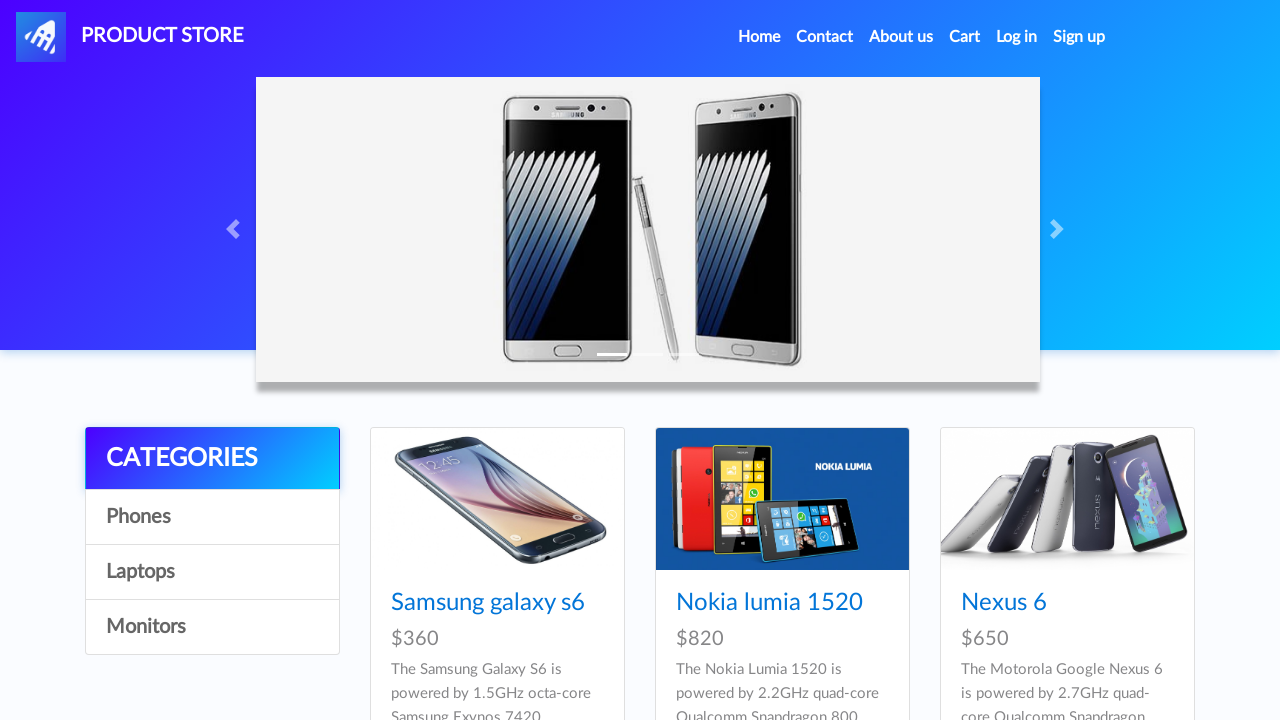

Verified product price elements (h5) are present in phone cards
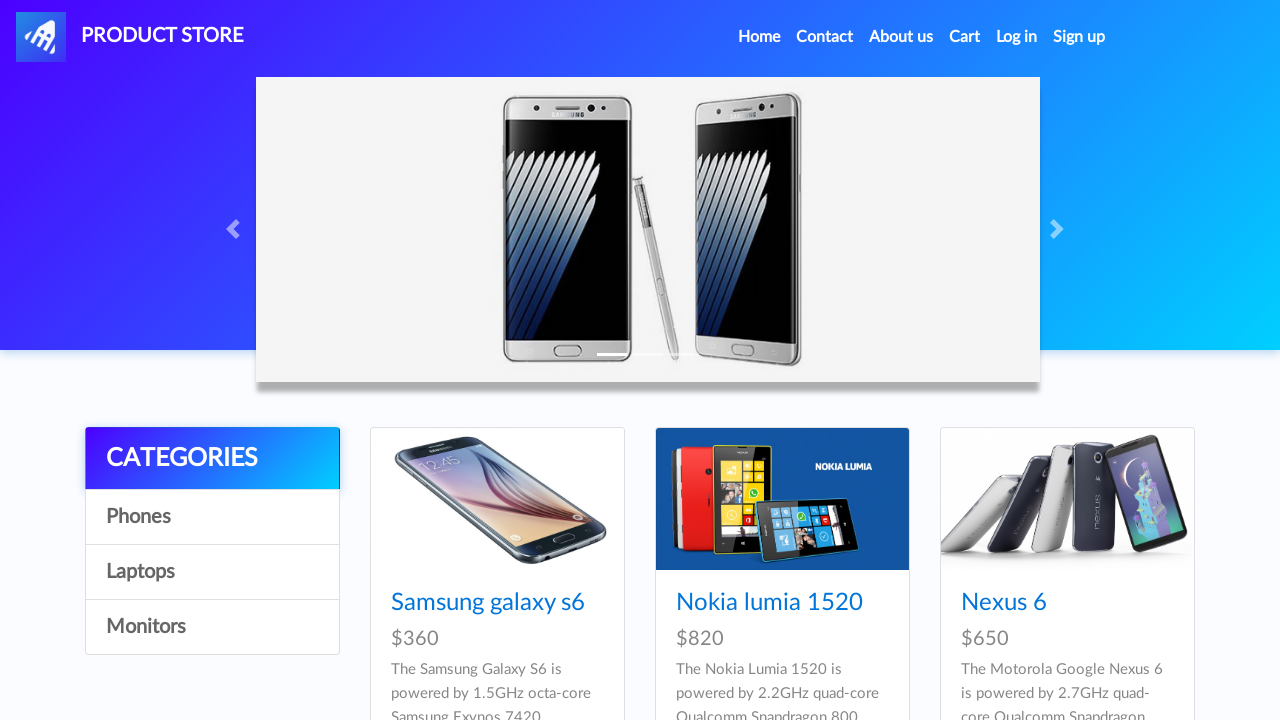

Clicked on Laptops category at (212, 572) on a.list-group-item:has-text('Laptops')
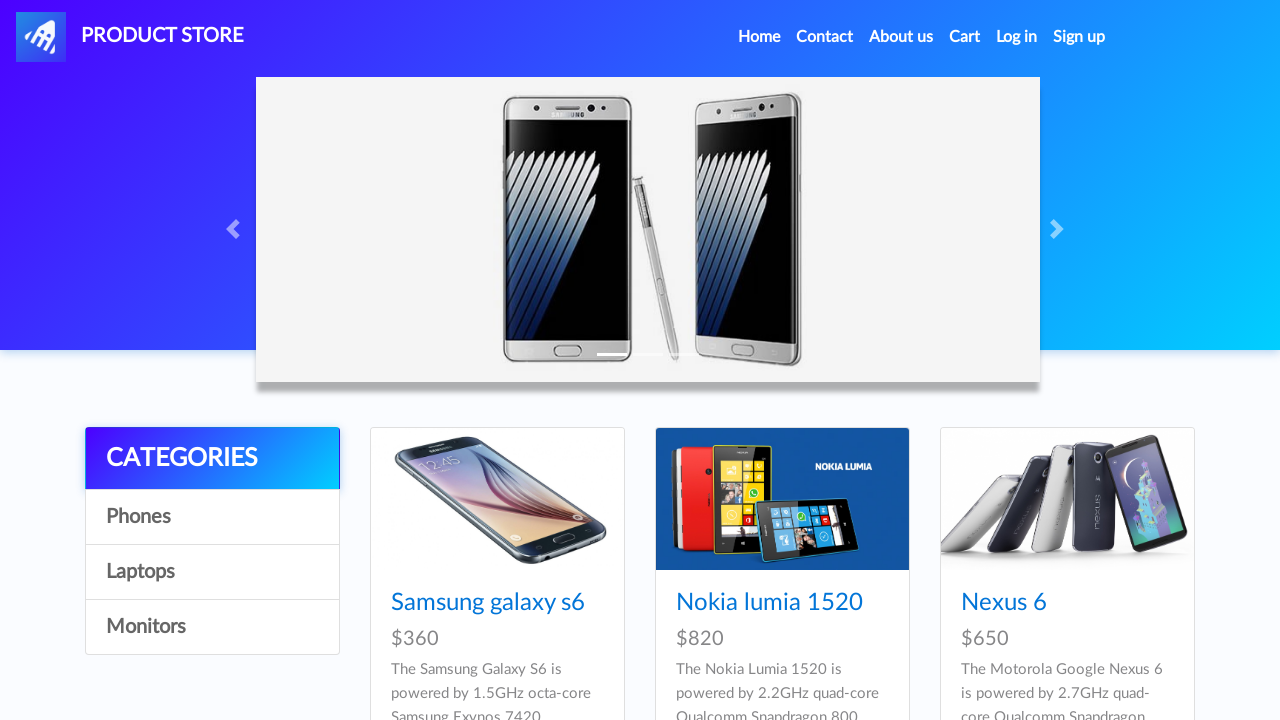

Laptop products loaded in the main content area
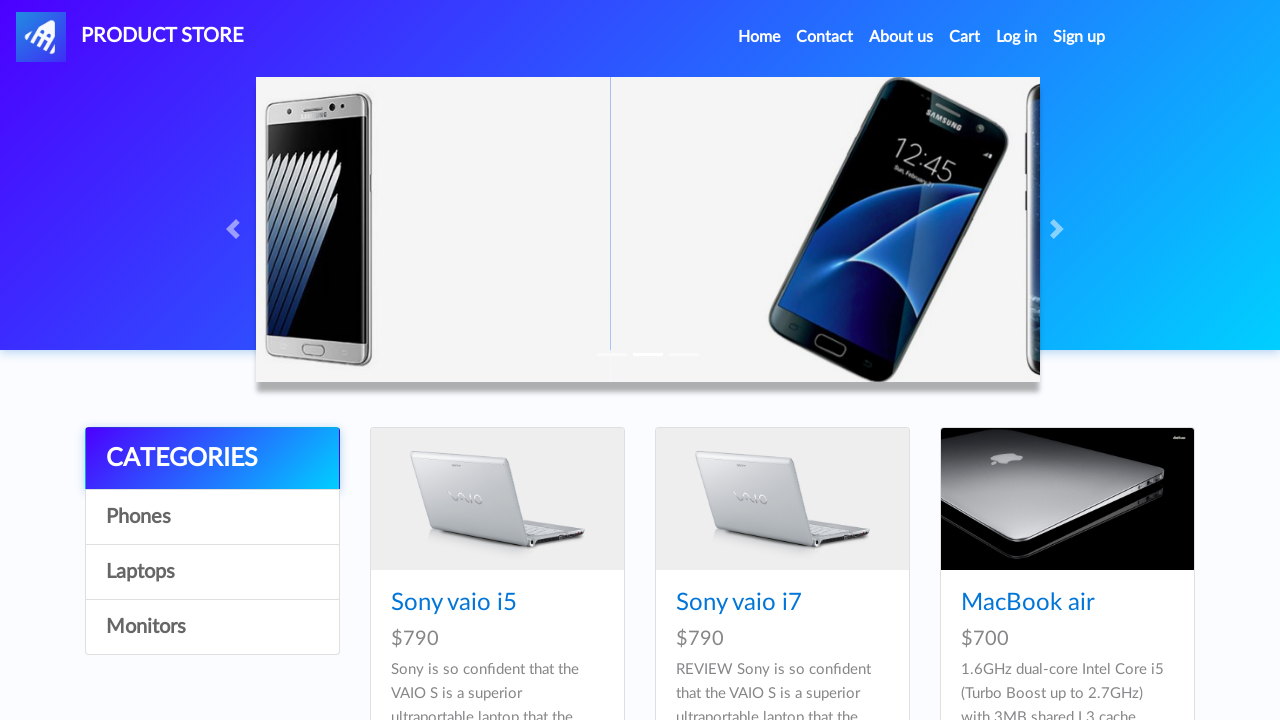

Verified product name elements are present in laptop cards
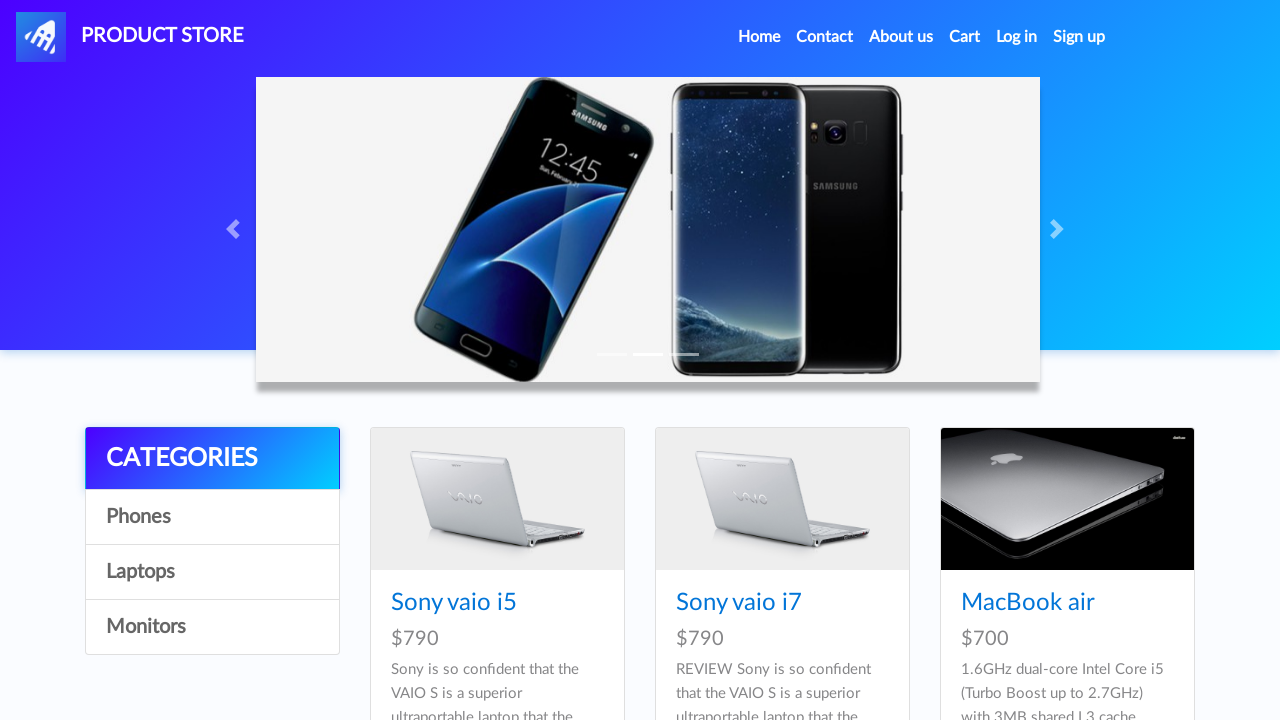

Clicked on Monitors category at (212, 627) on a.list-group-item:has-text('Monitors')
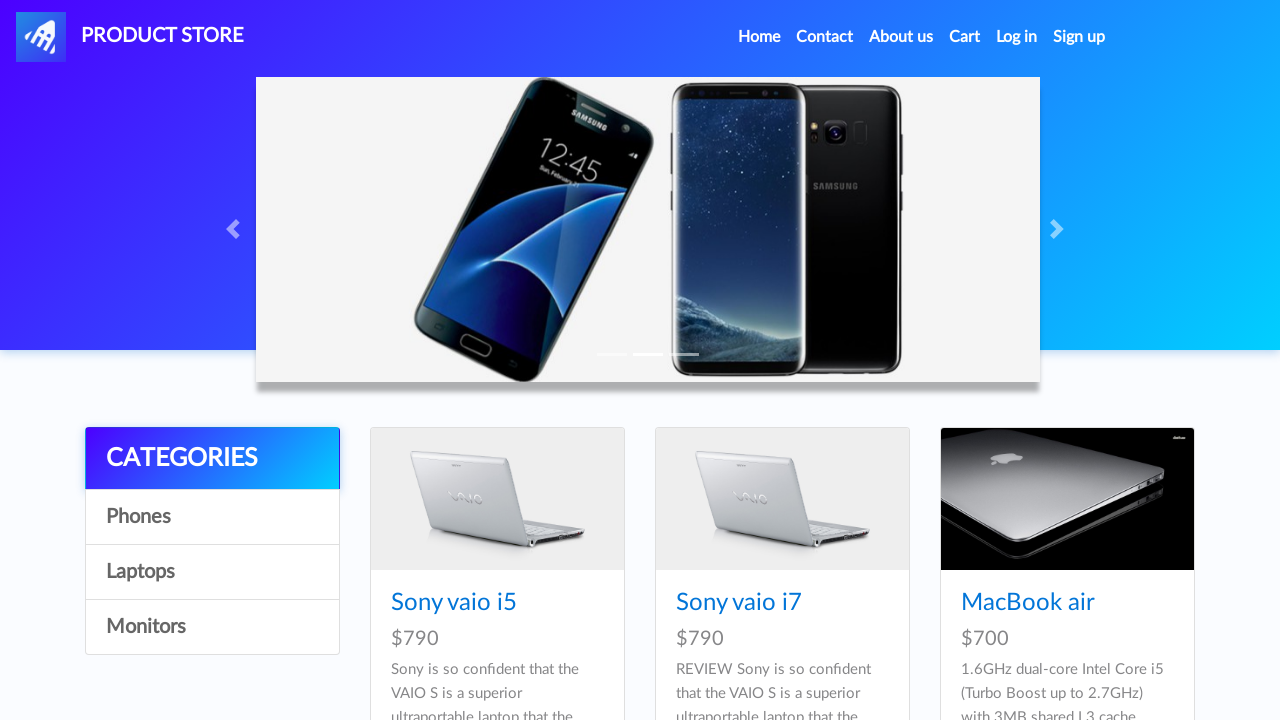

Monitor products loaded in the main content area
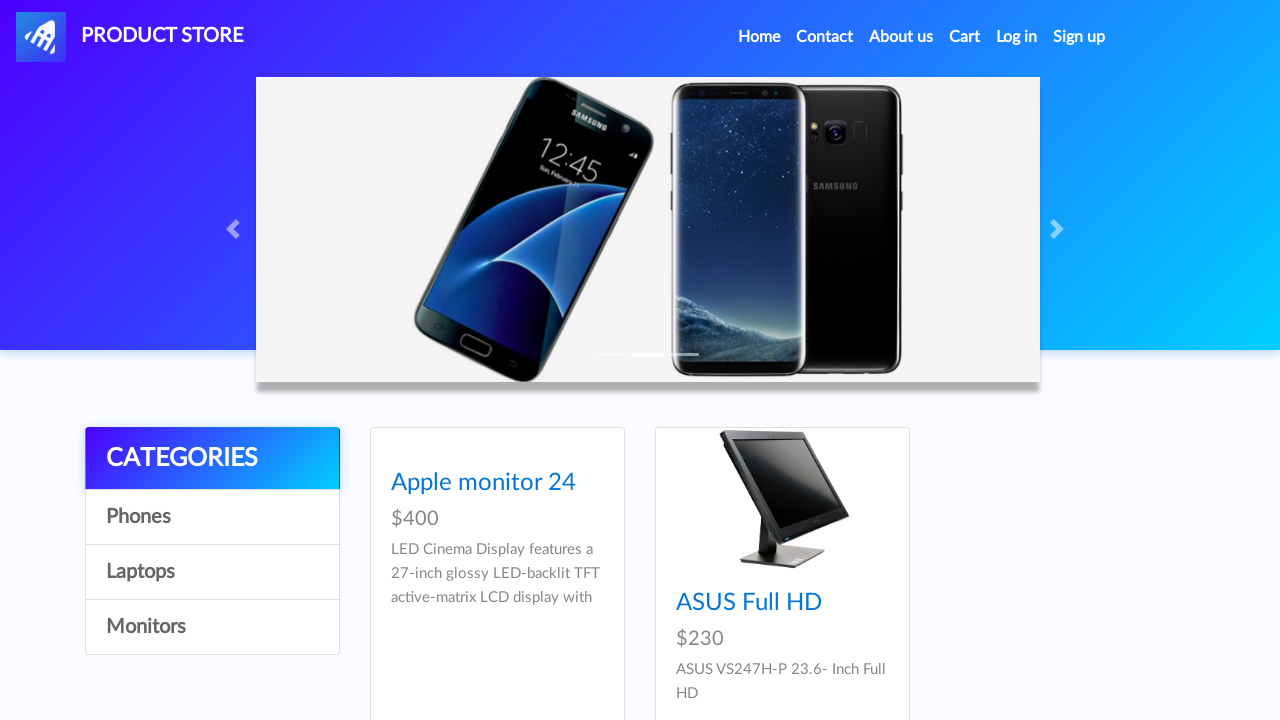

Verified product name elements are present in monitor cards
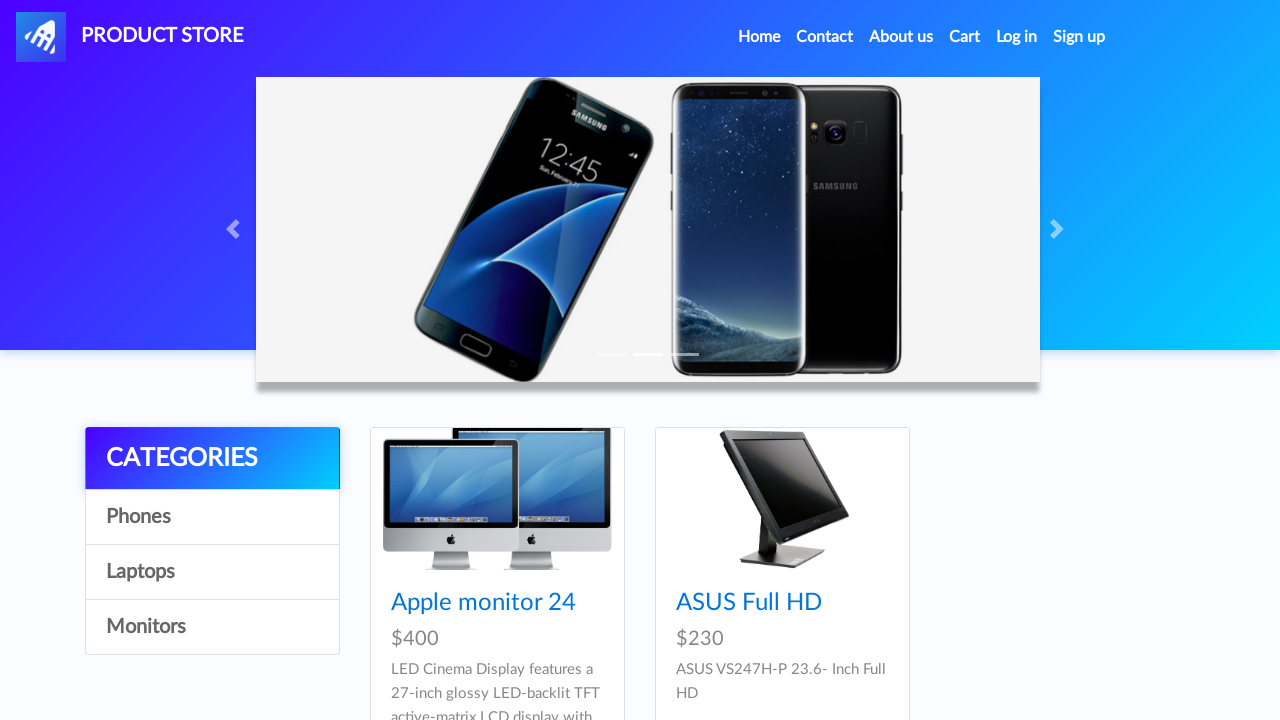

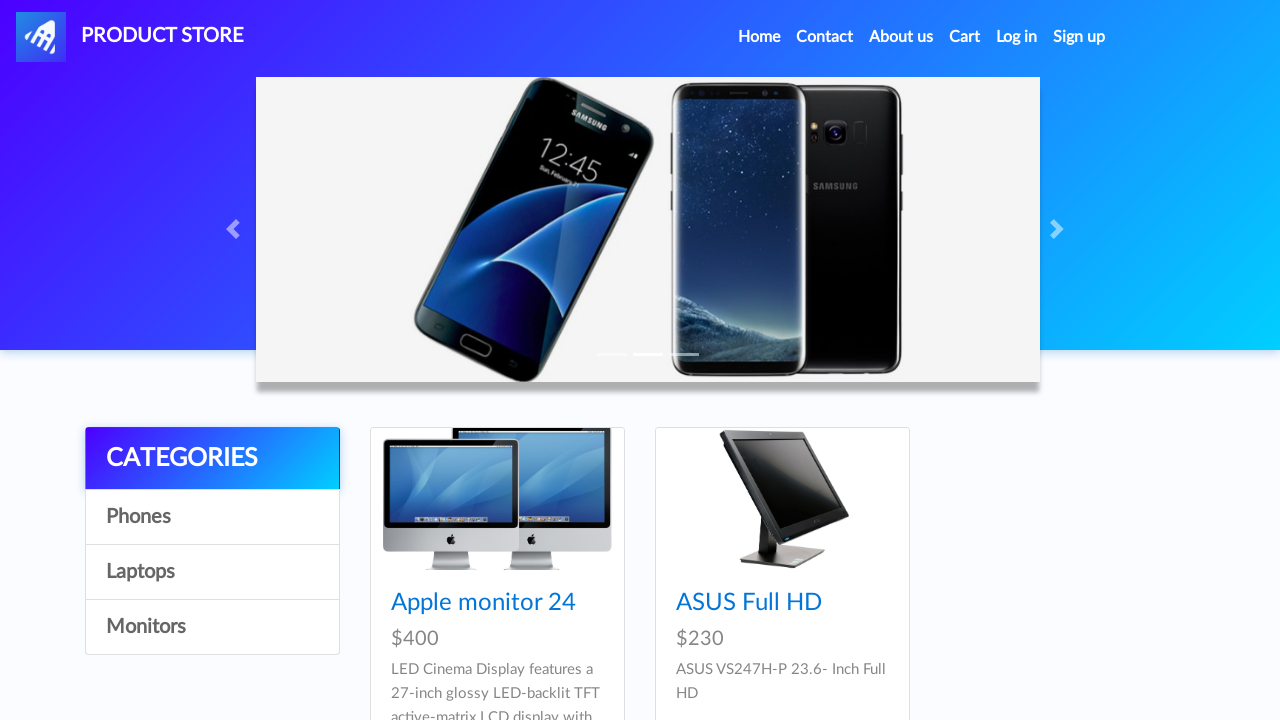